Tests text input functionality by entering text in a field and clicking a button to update its label

Starting URL: http://www.uitestingplayground.com/textinput

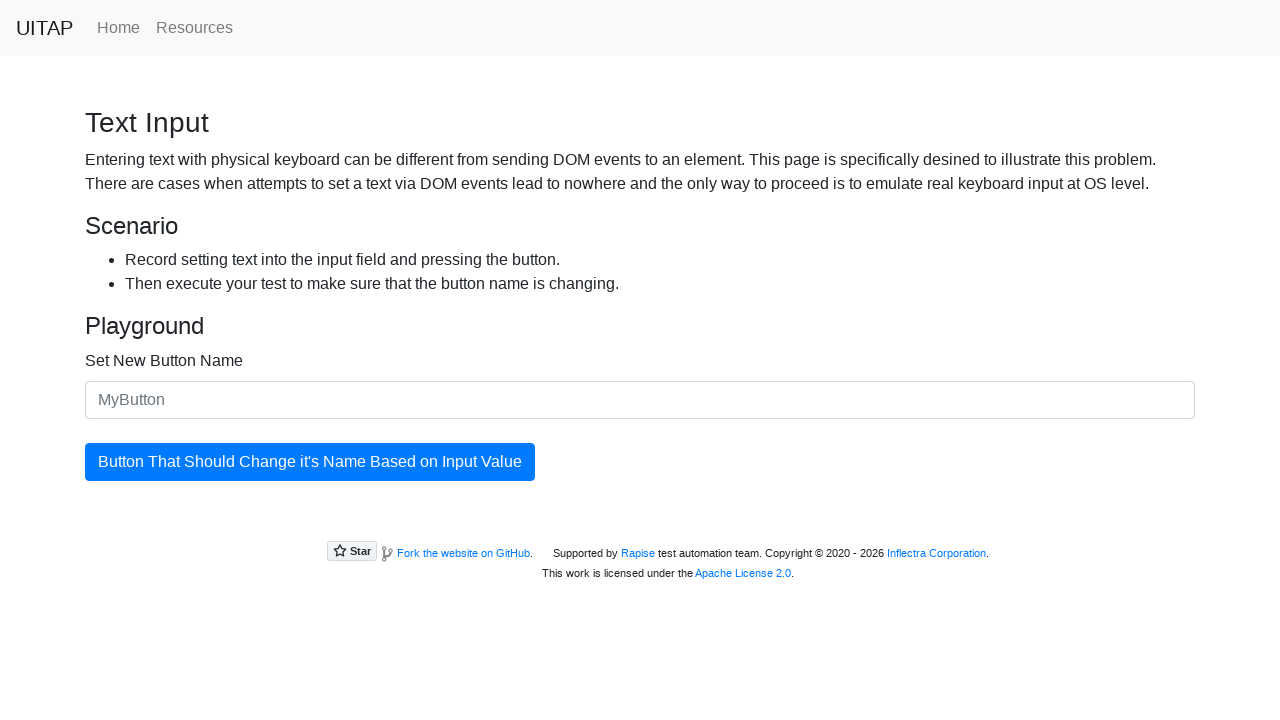

Filled text input field with 'Changed Button Name' on #newButtonName
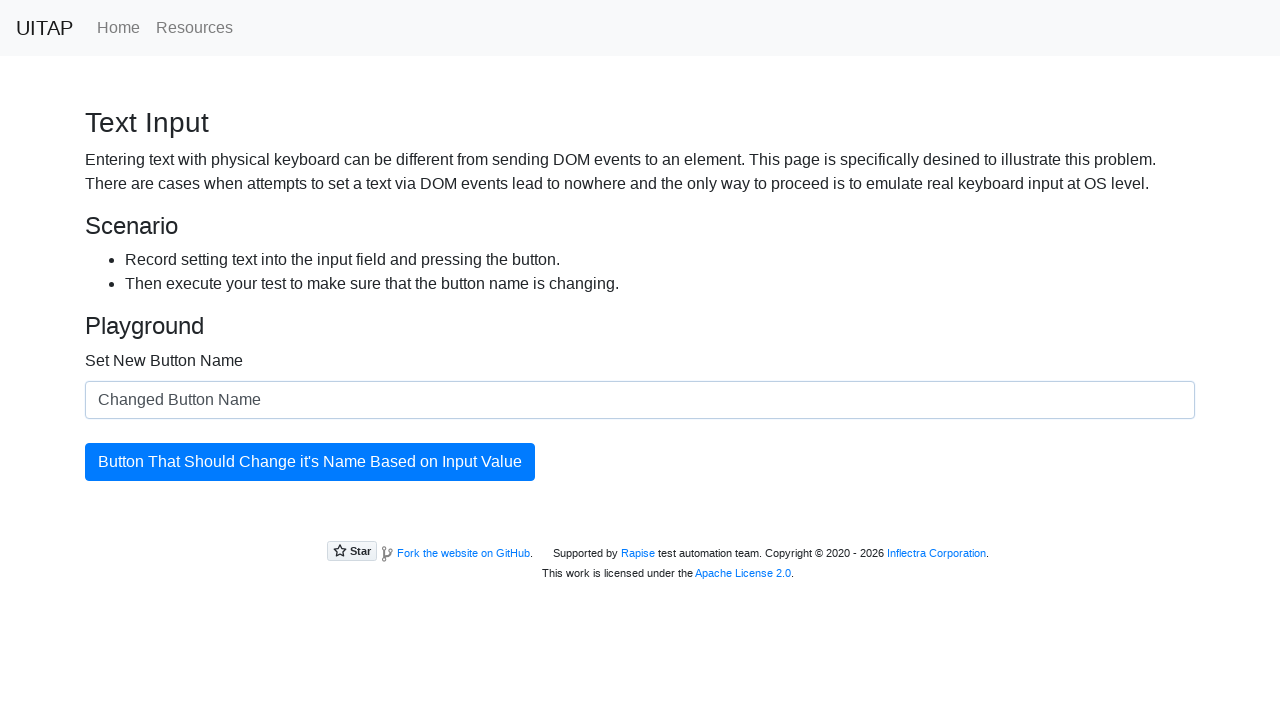

Clicked the updating button to apply the new button name at (310, 462) on #updatingButton
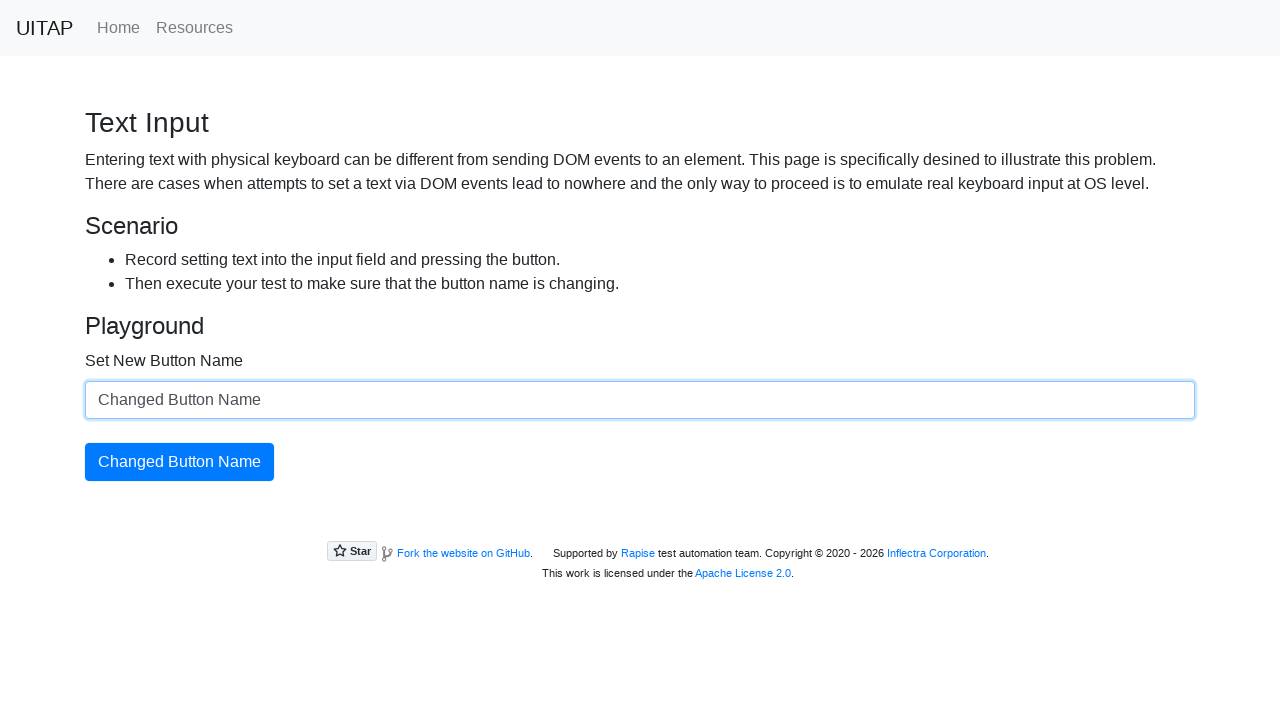

Retrieved updated button text content
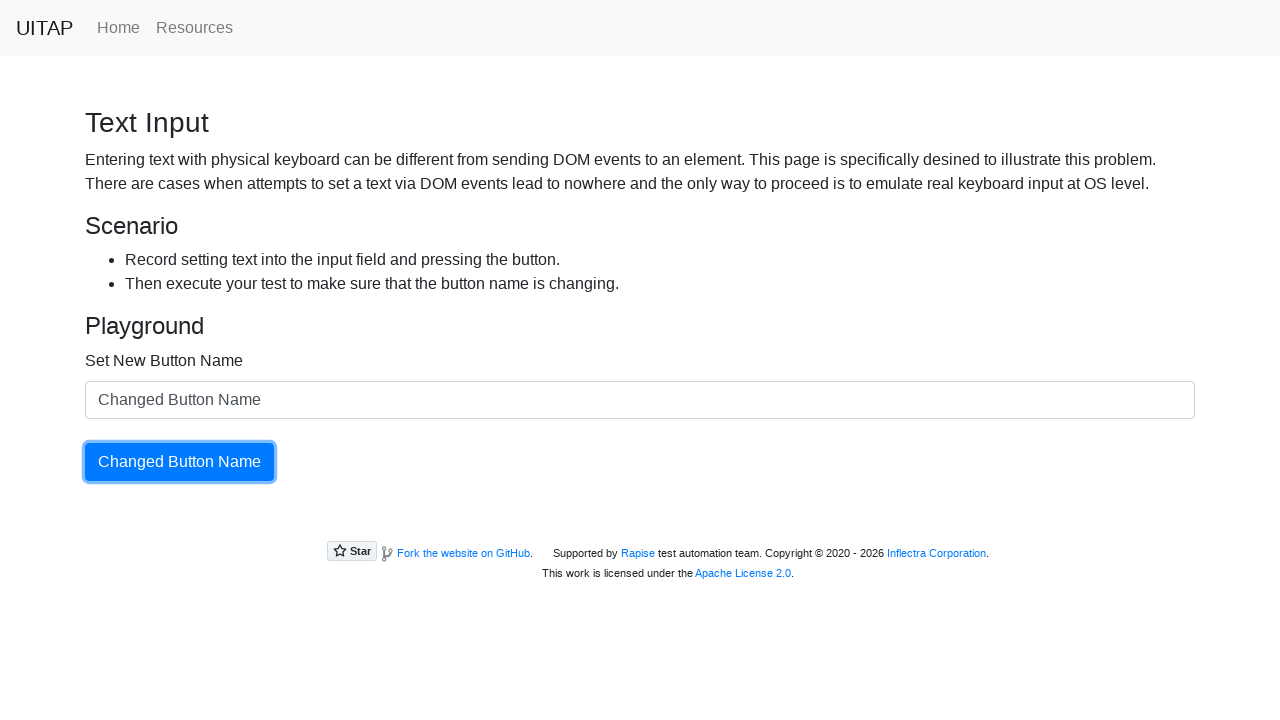

Verified button text matches the new button name 'Changed Button Name'
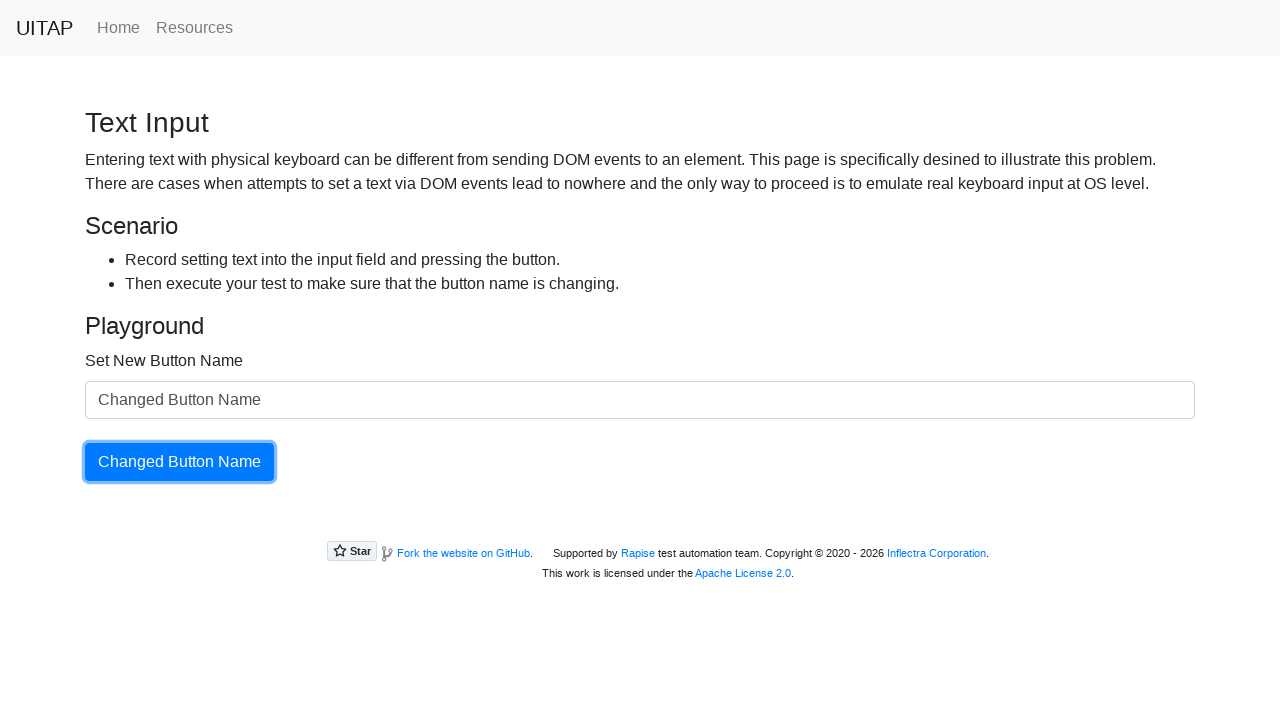

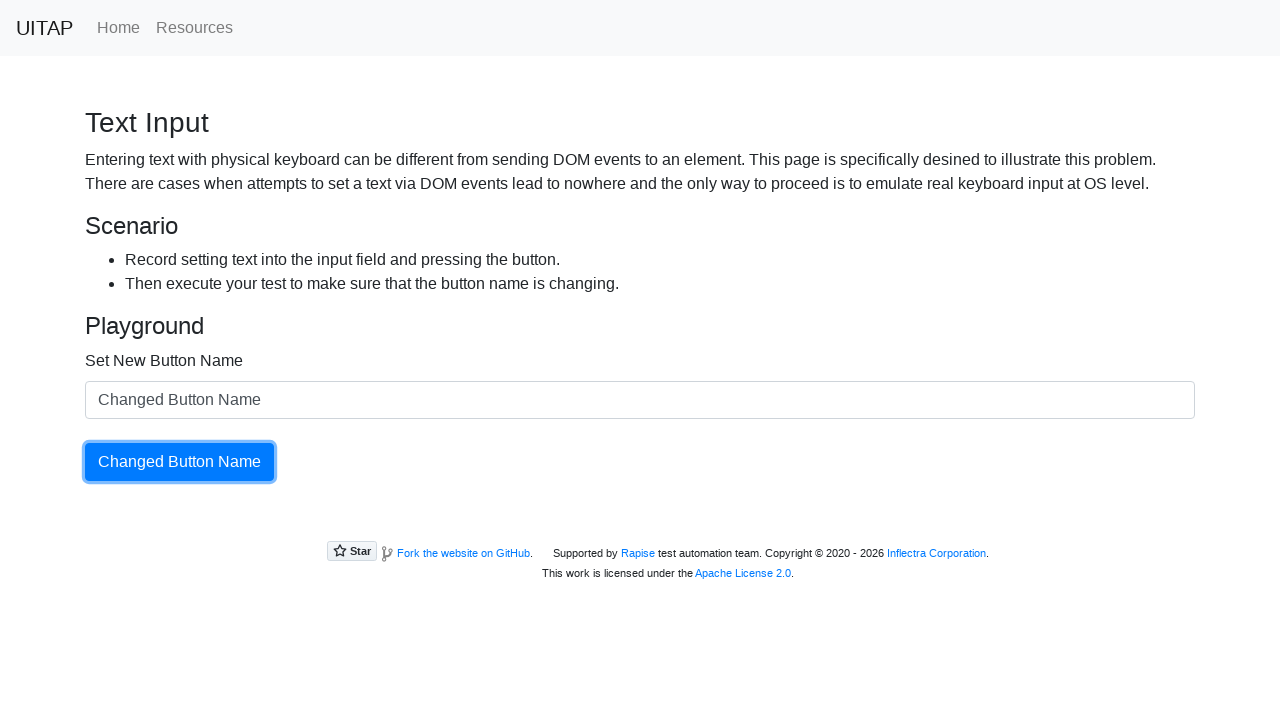